Tests registration form validation when confirmation email doesn't match

Starting URL: https://alada.vn/tai-khoan/dang-ky.html

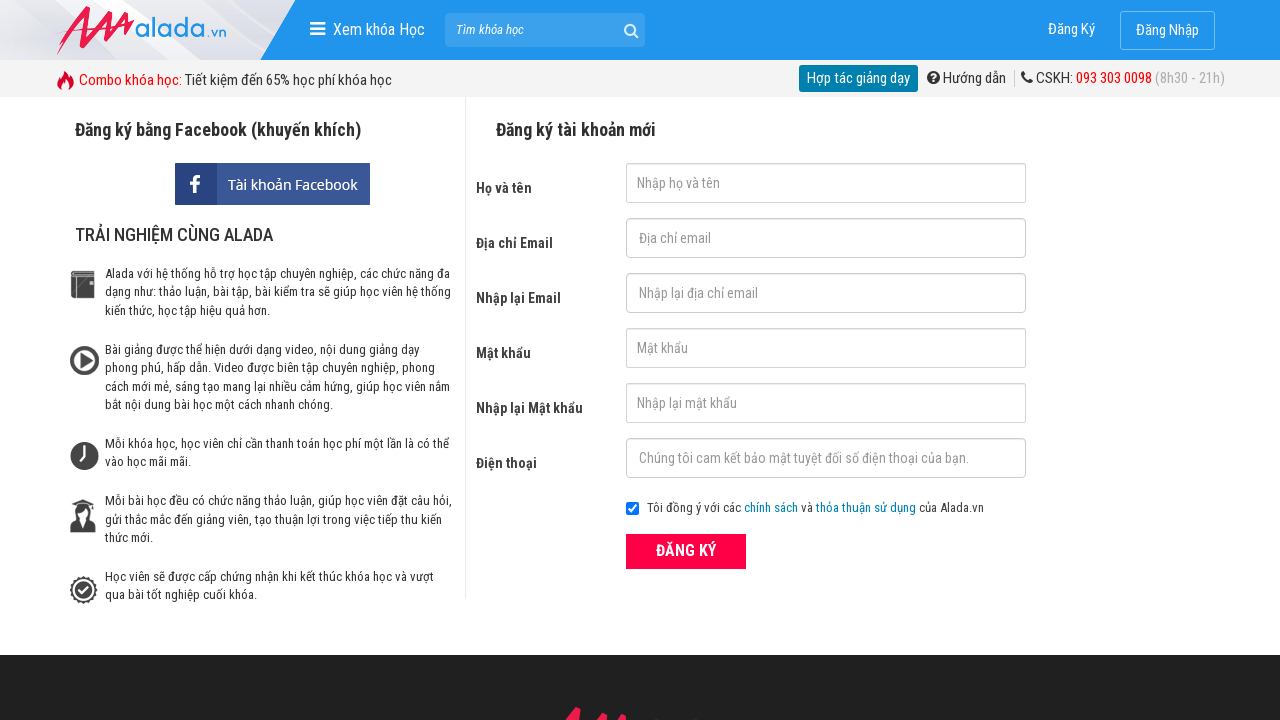

Filled first name field with 'meymey' on #txtFirstname
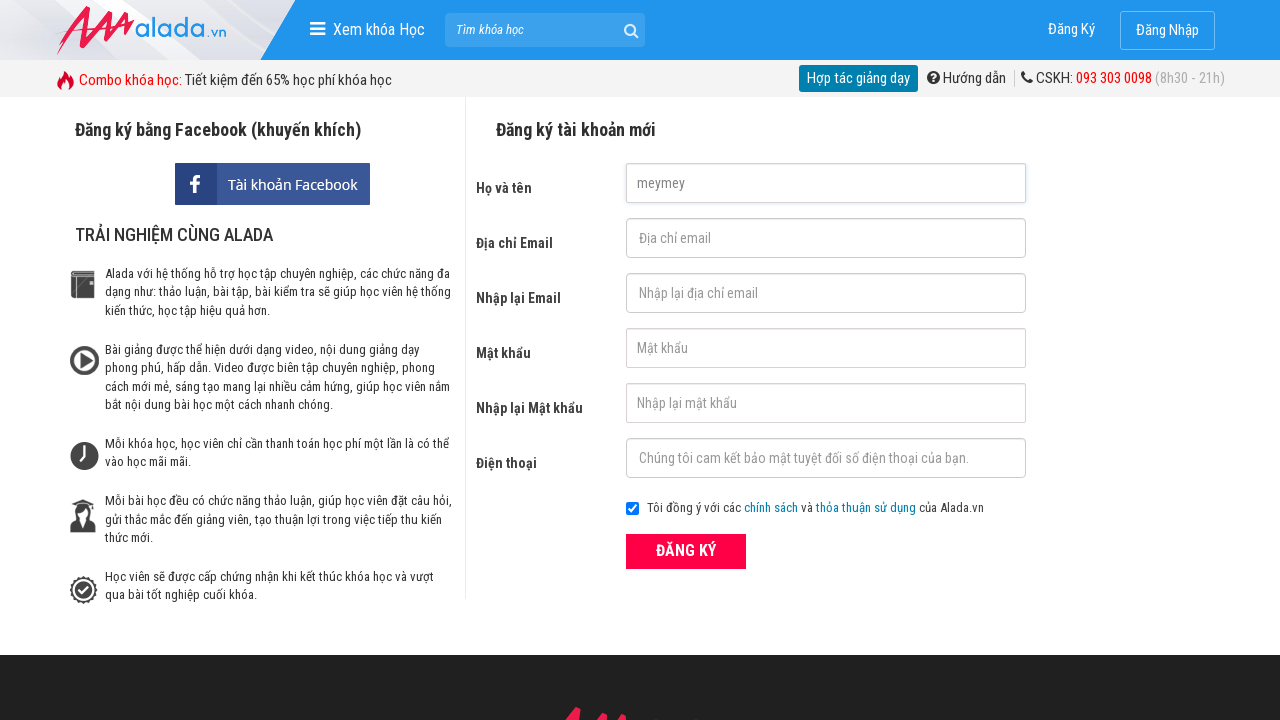

Filled email field with 'giahuy@gmail.com' on #txtEmail
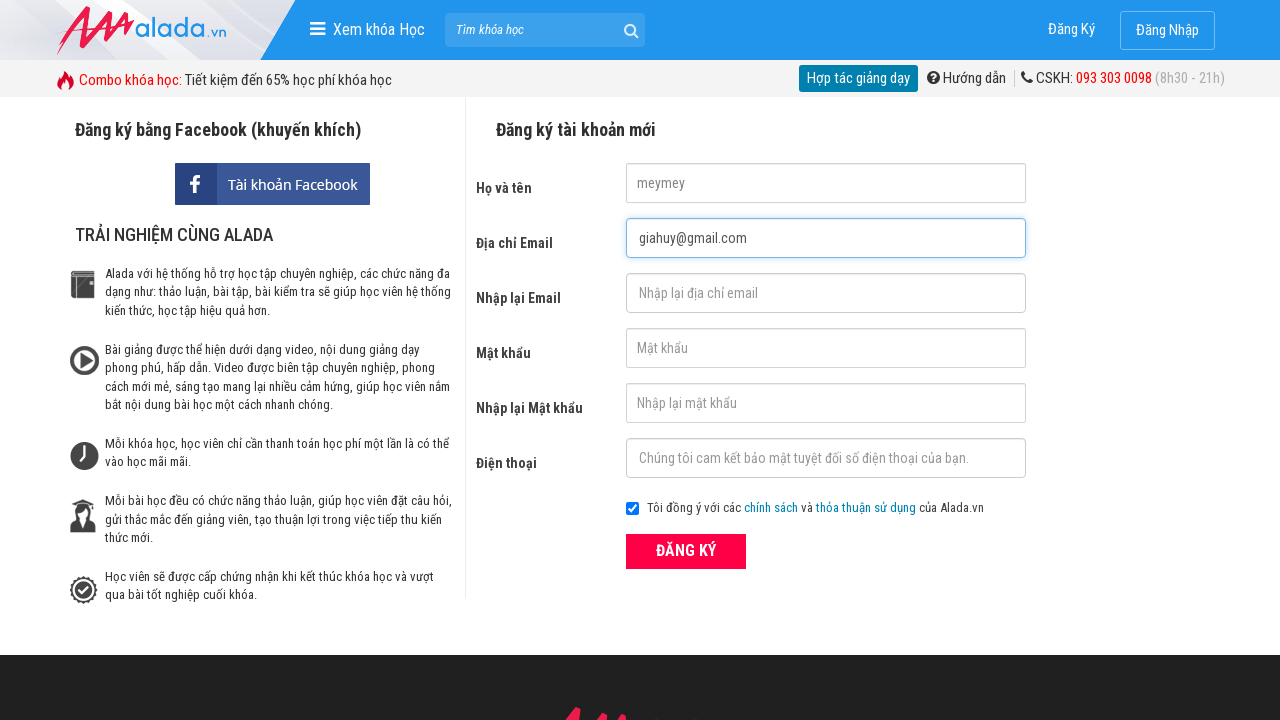

Filled confirmation email field with mismatched email '123@123@2' on #txtCEmail
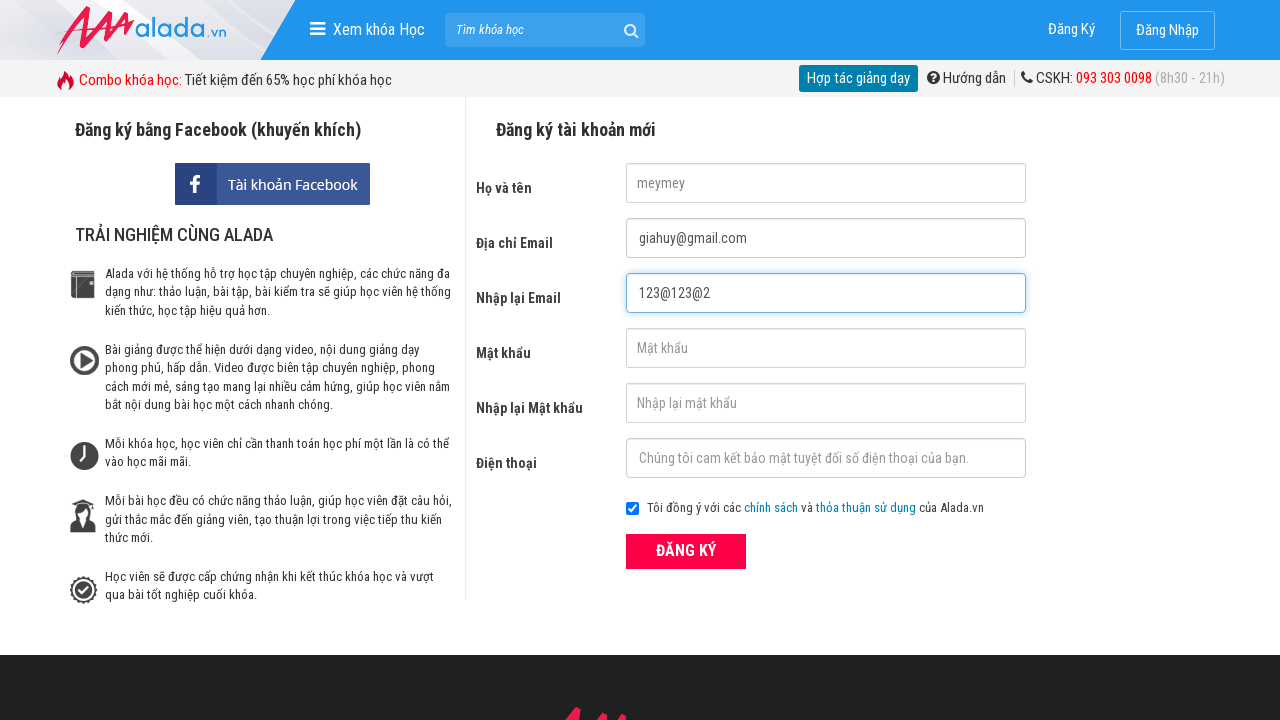

Filled password field with '123456' on #txtPassword
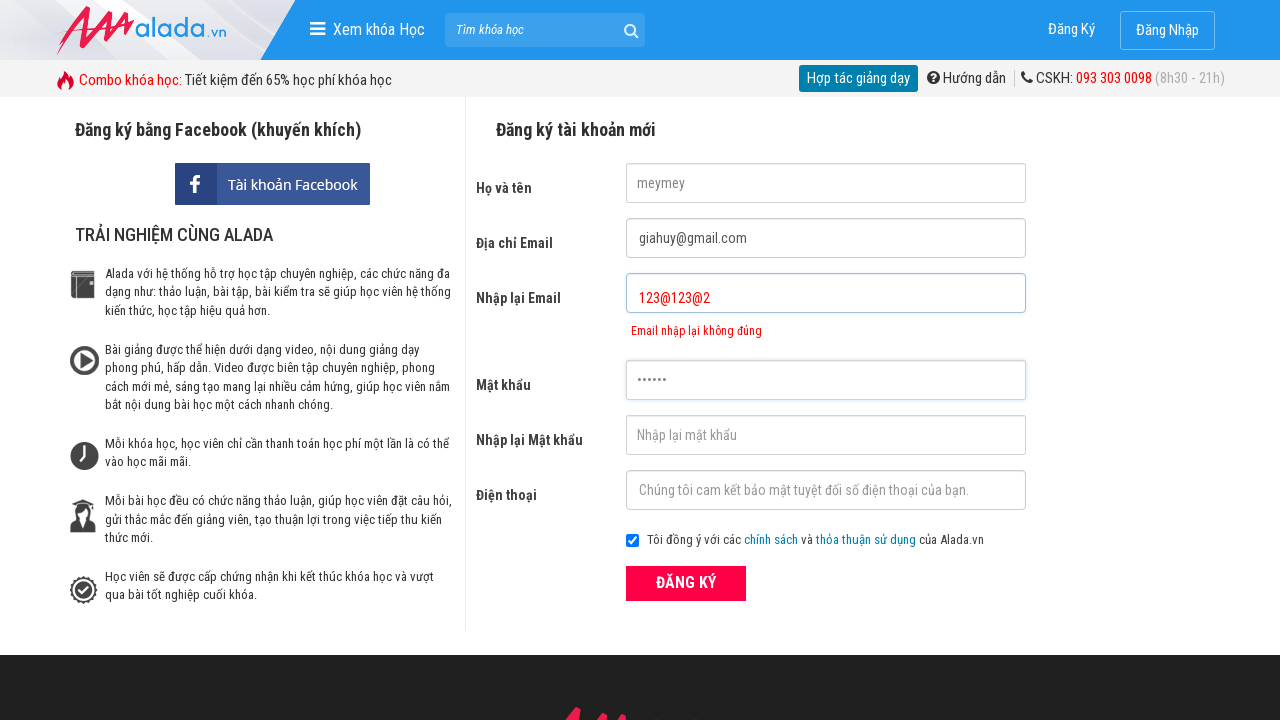

Filled password confirmation field with '123456' on #txtCPassword
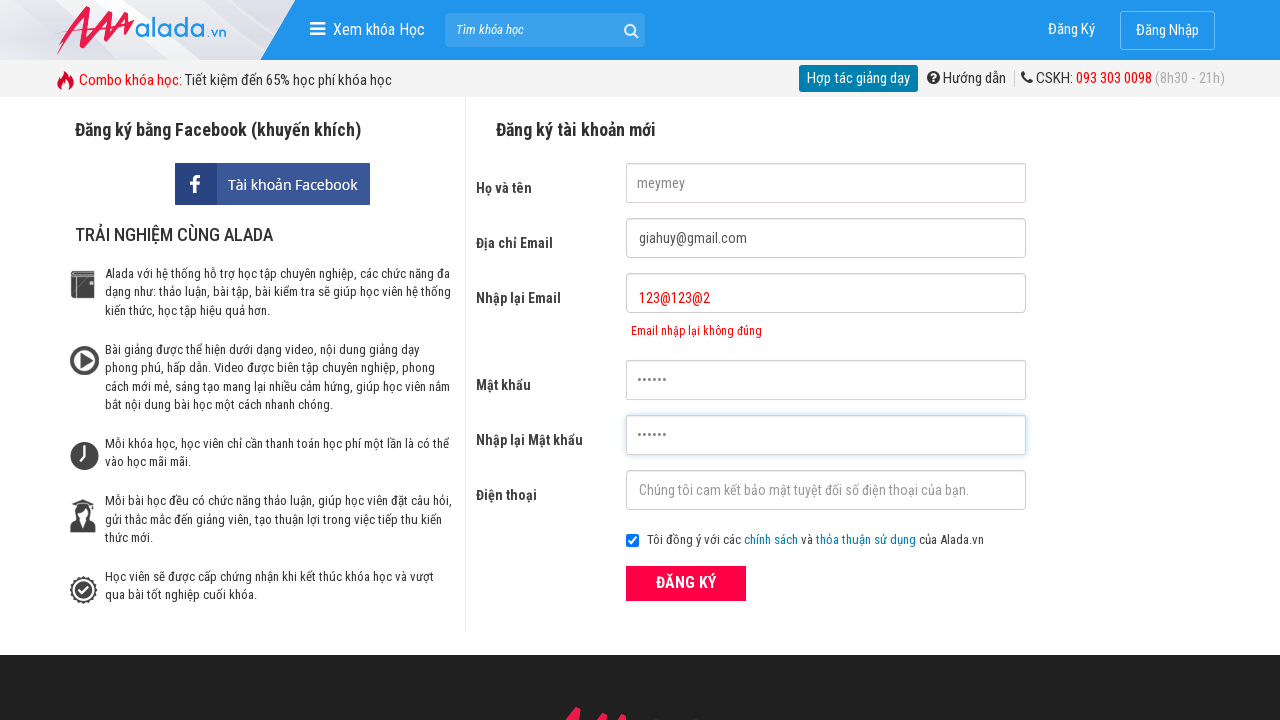

Filled phone field with '0909708918' on #txtPhone
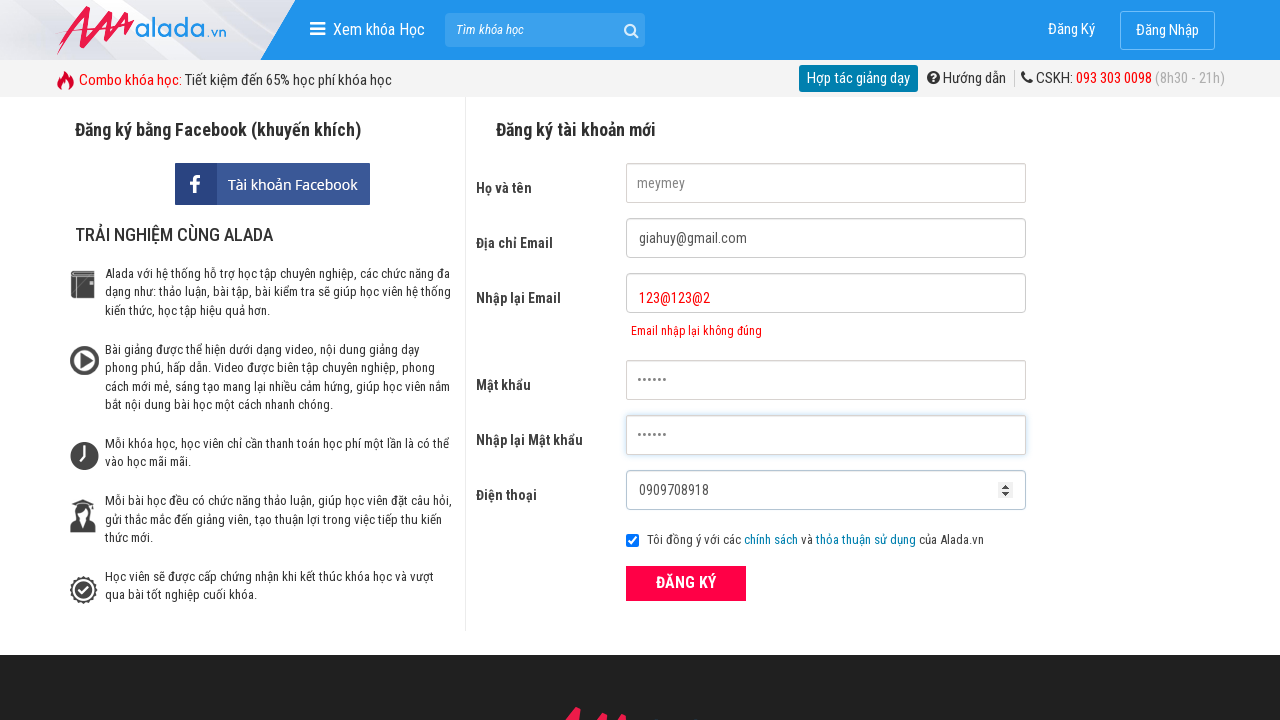

Clicked submit button to register at (686, 583) on button[type='submit']
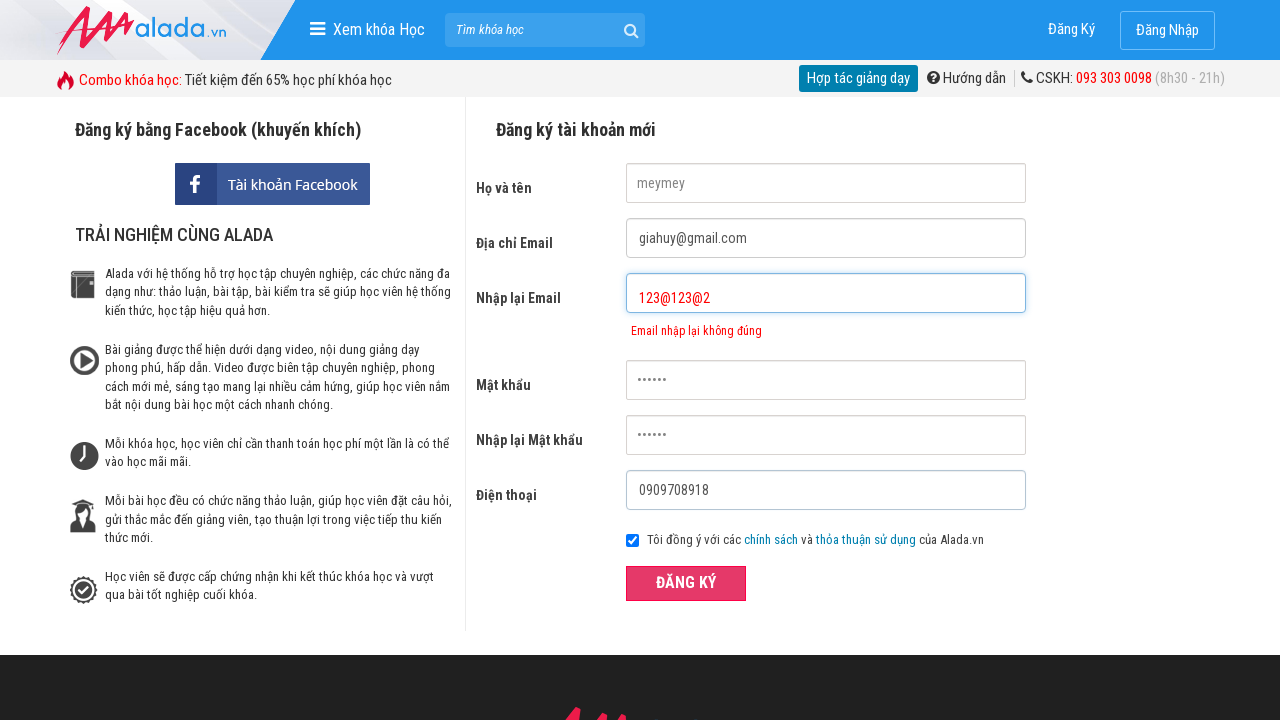

Confirmation email error message appeared, validating form rejection for mismatched email
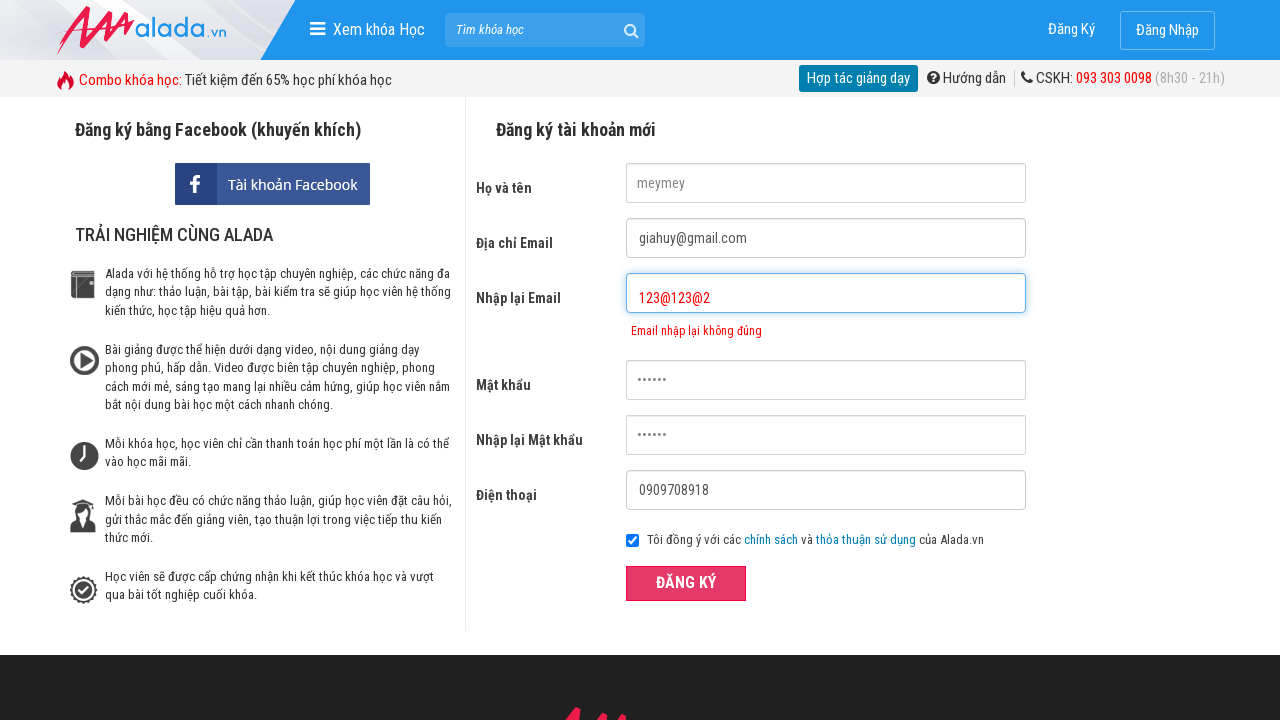

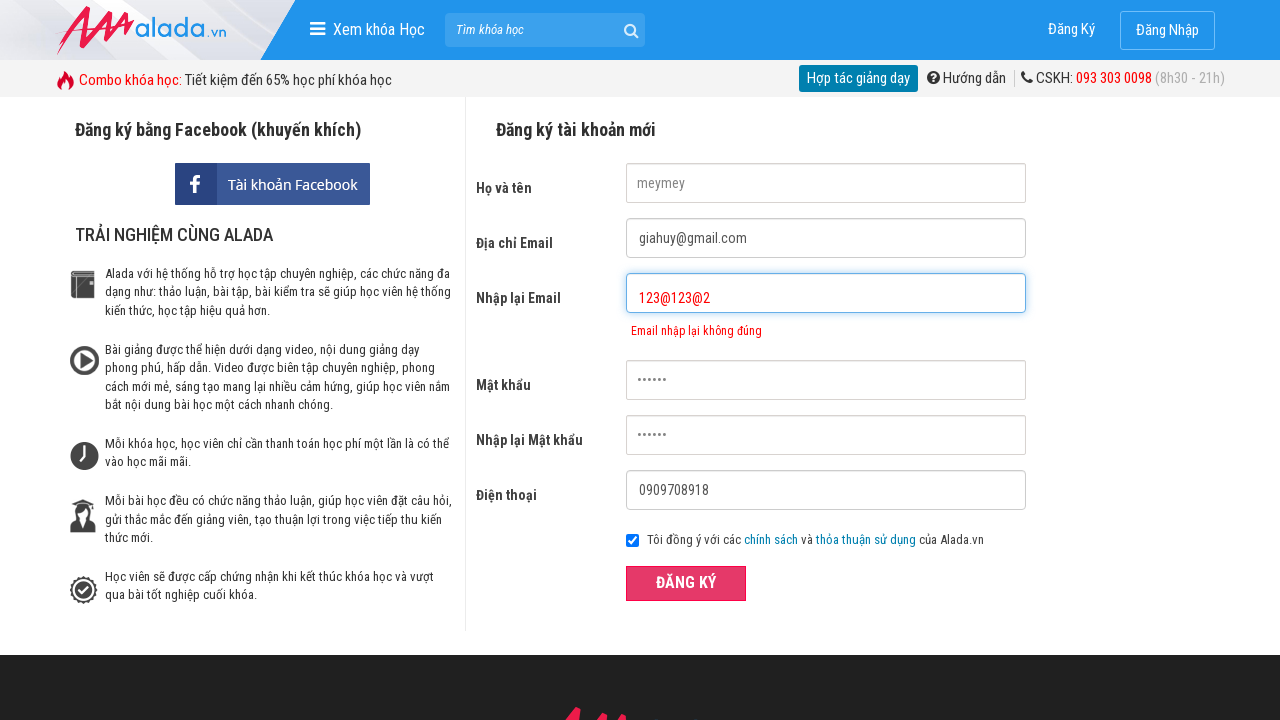